Navigates to the nested frames example page and switches through multiple frame levels to access content in the middle frame

Starting URL: https://the-internet.herokuapp.com/

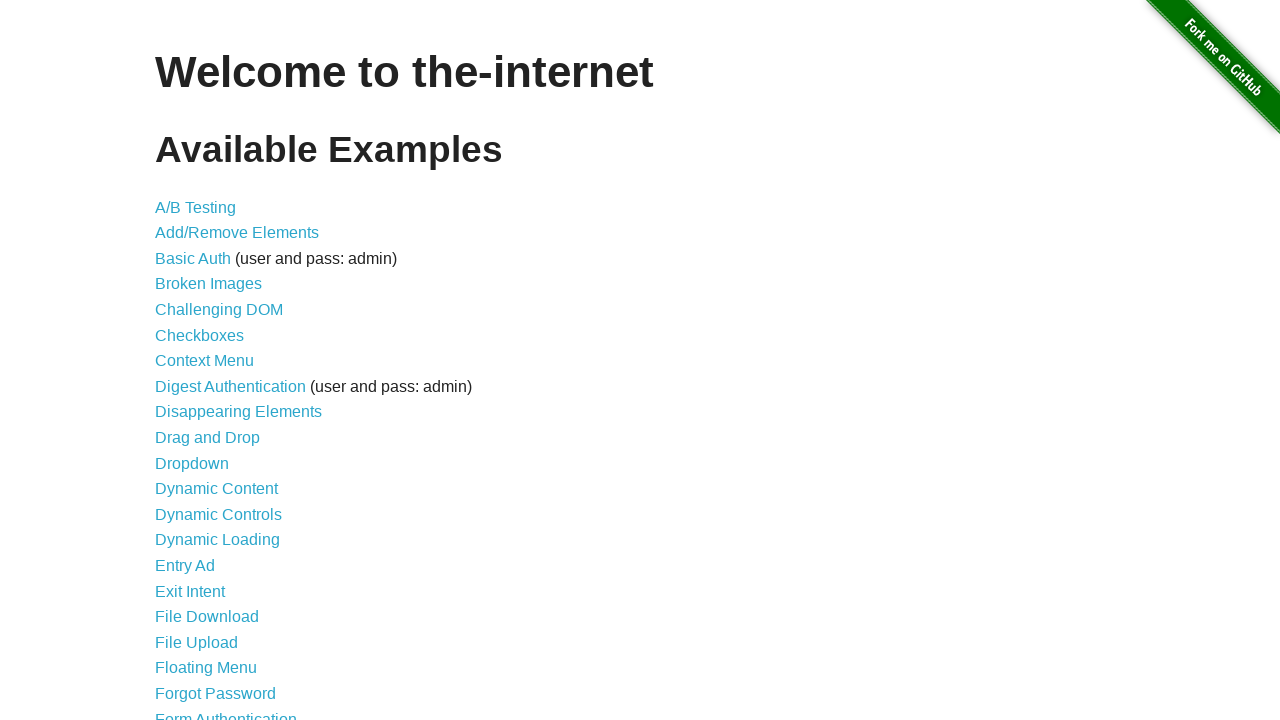

Clicked on Nested Frames link at (210, 395) on xpath=//a[text()='Nested Frames']
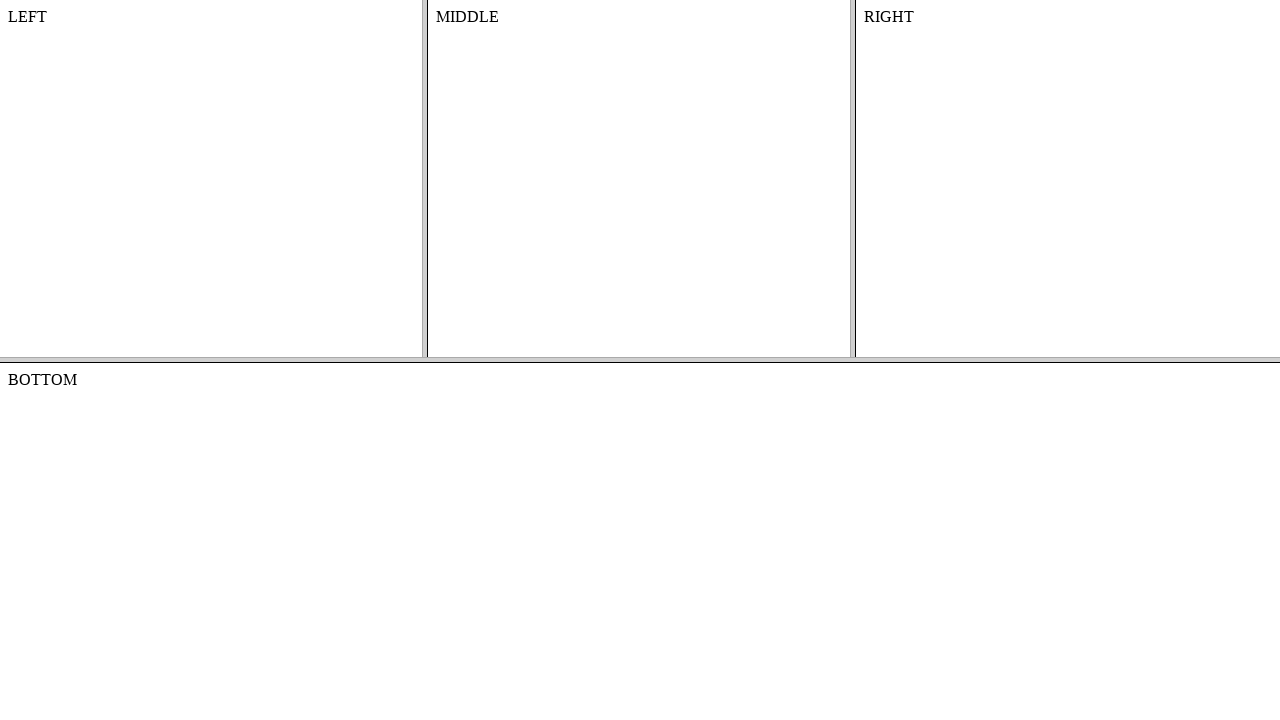

Located and switched to top frame
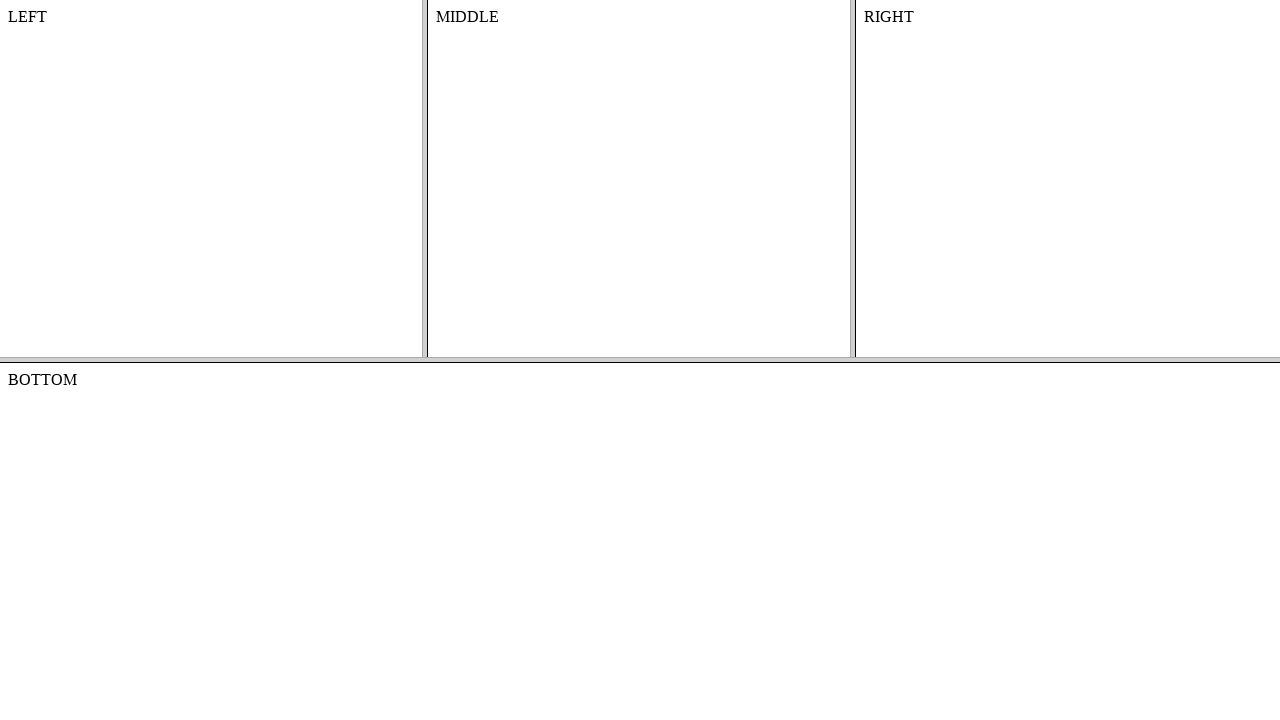

Located and switched to middle frame within top frame
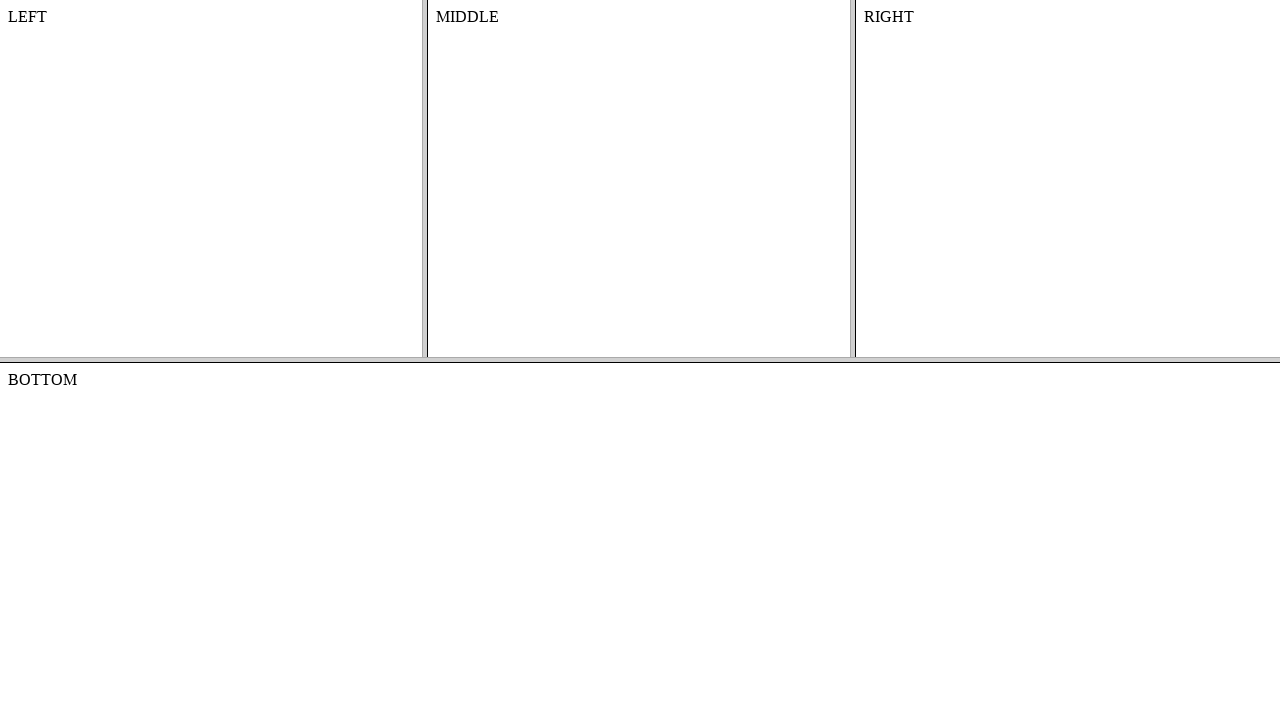

Retrieved content text from middle frame: 'MIDDLE'
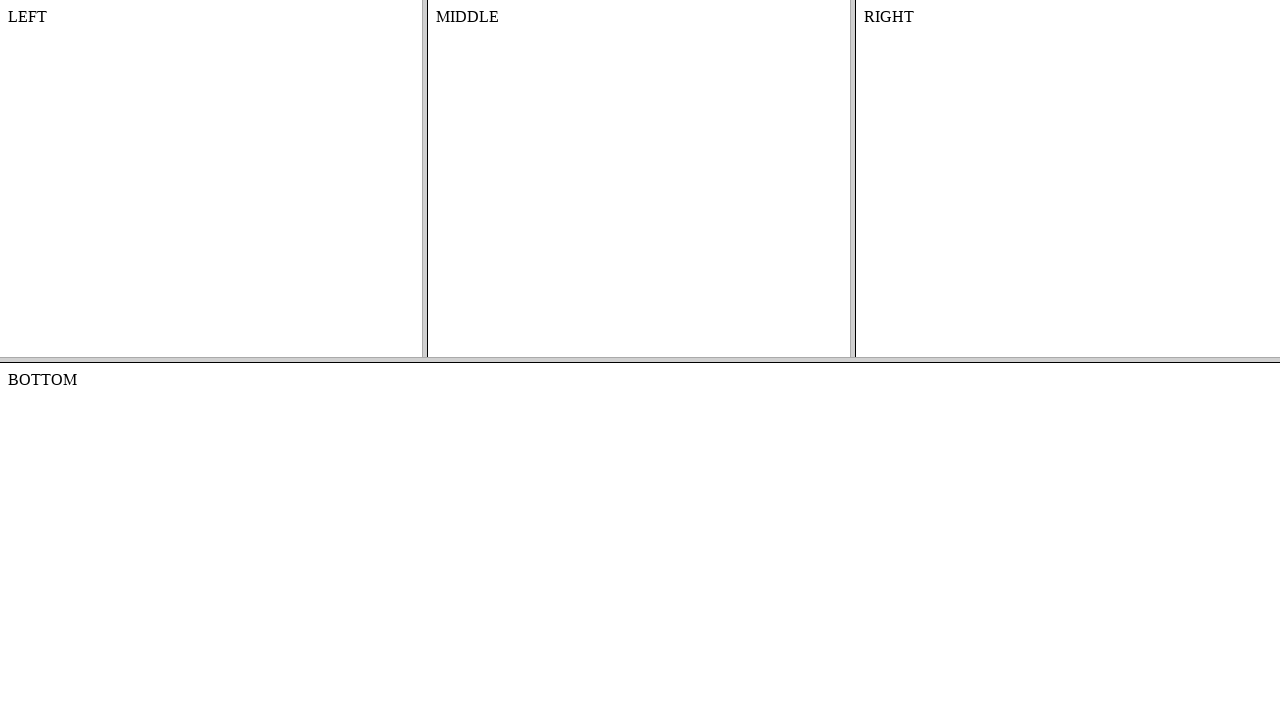

Printed content text to console
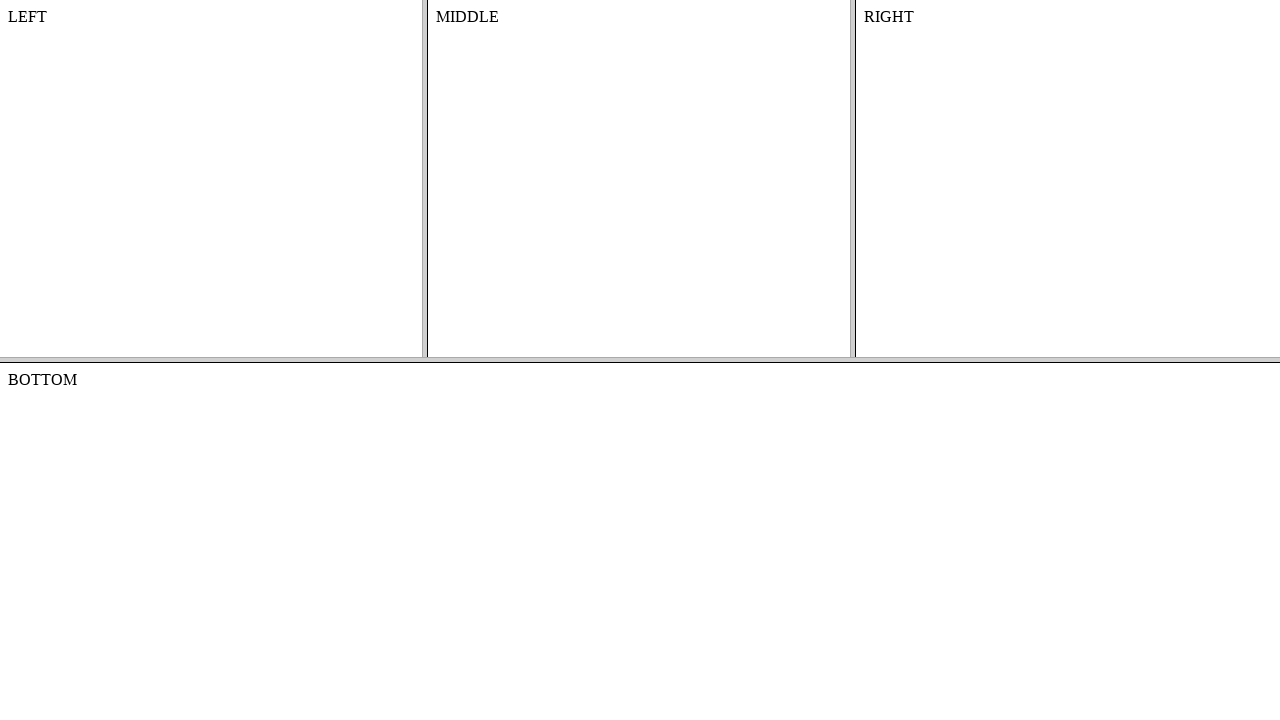

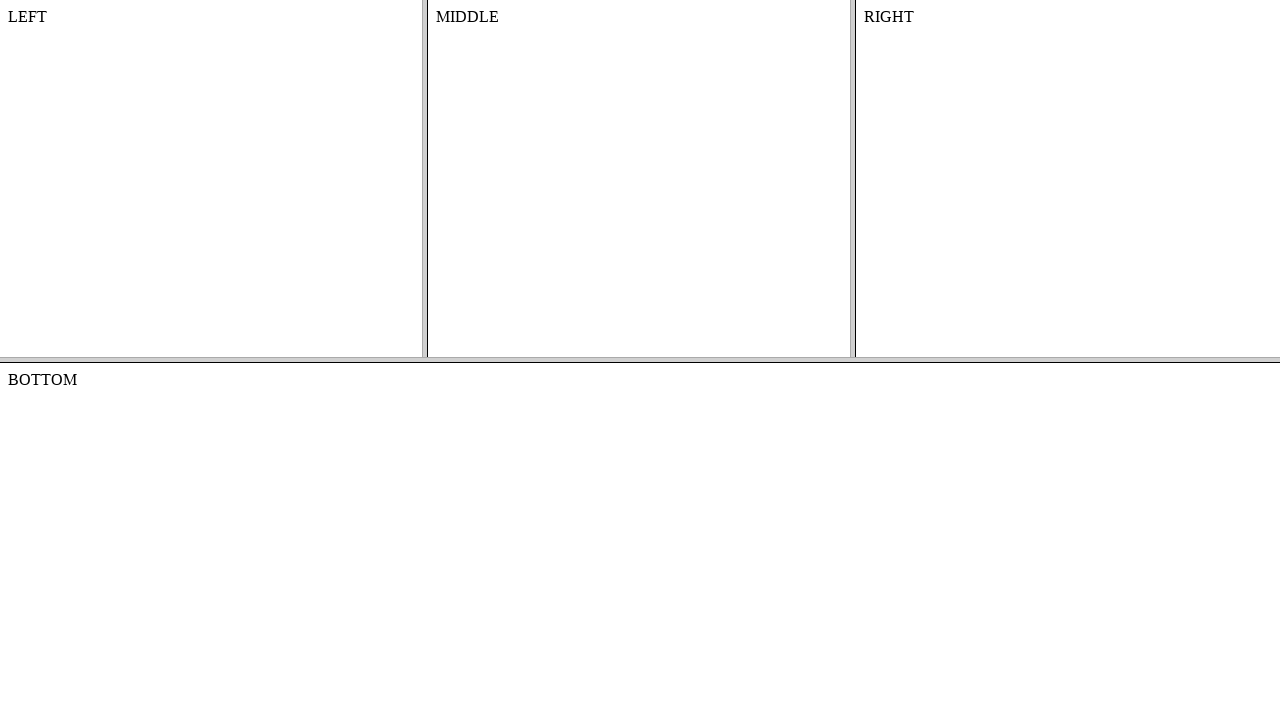